Tests multi-select dropdown functionality by selecting options using different methods (by index, value, and text), then deselecting an option

Starting URL: https://www.hyrtutorials.com/p/html-dropdown-elements-practice.html

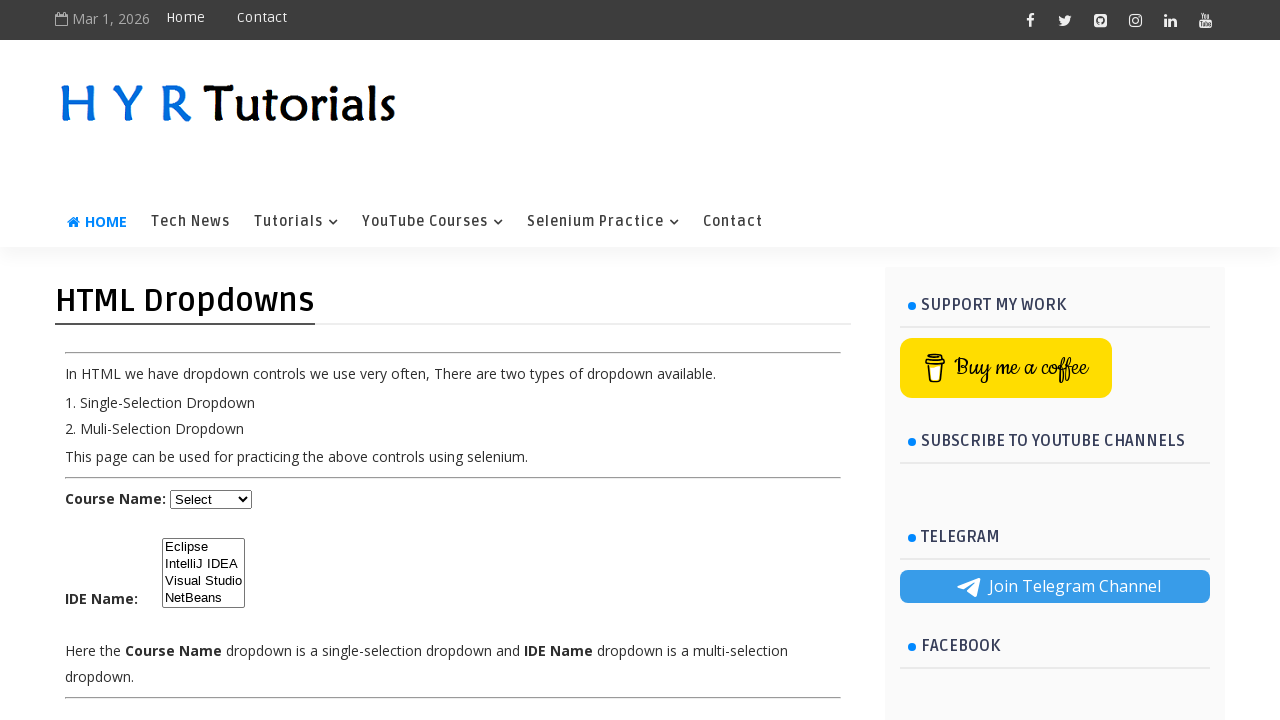

Selected first option by index (index 0) in multi-select dropdown on #ide
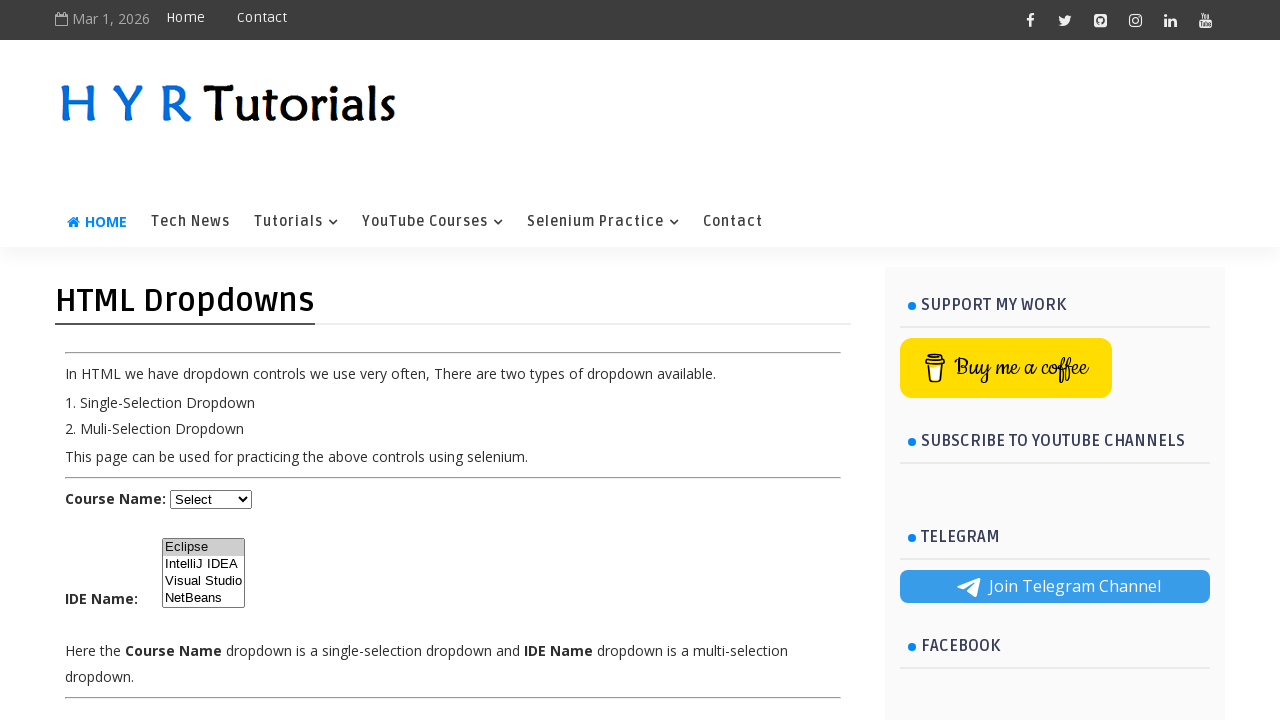

Selected option by value 'nb' (NetBeans) in multi-select dropdown on #ide
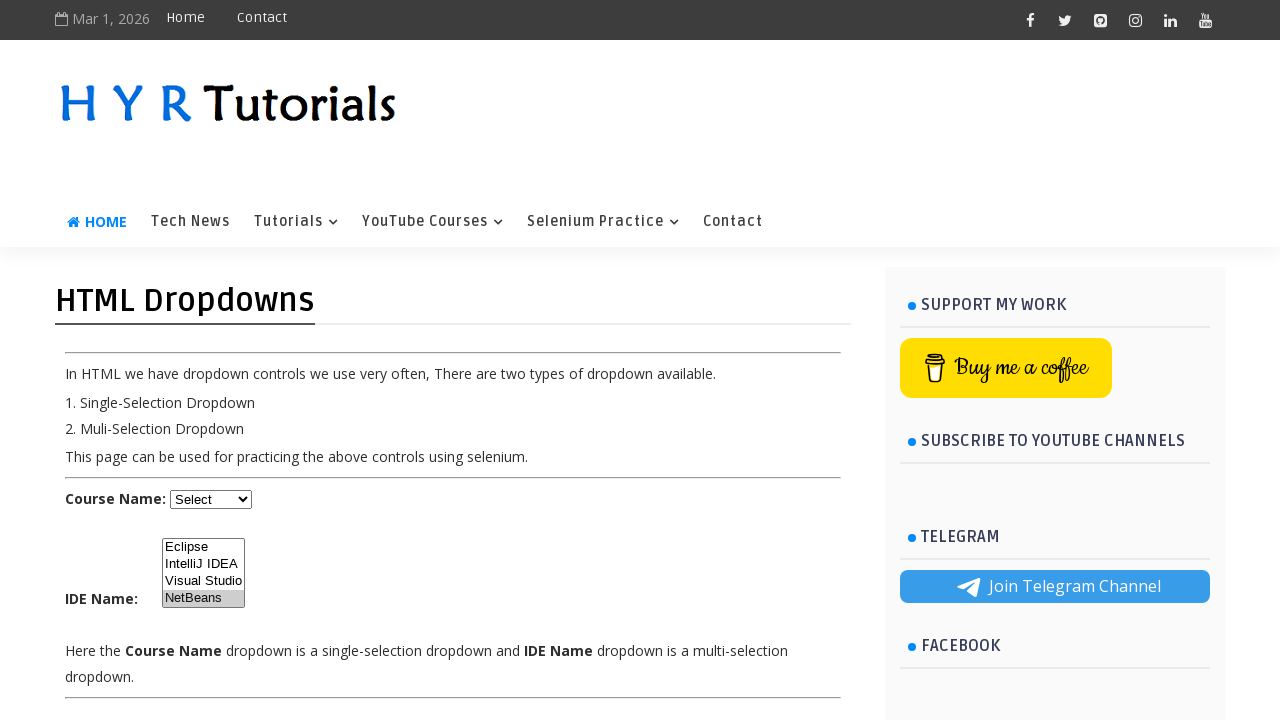

Selected option by visible text 'Visual Studio' in multi-select dropdown on #ide
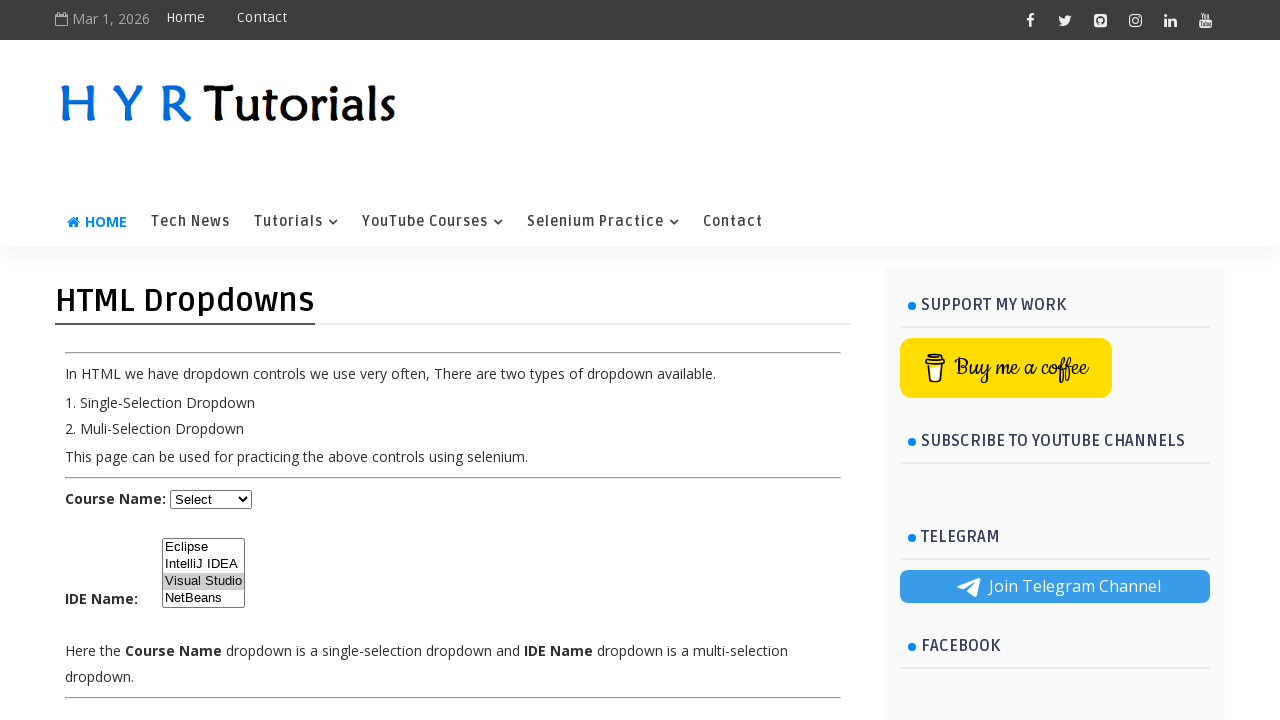

Waited 1 second to observe selections
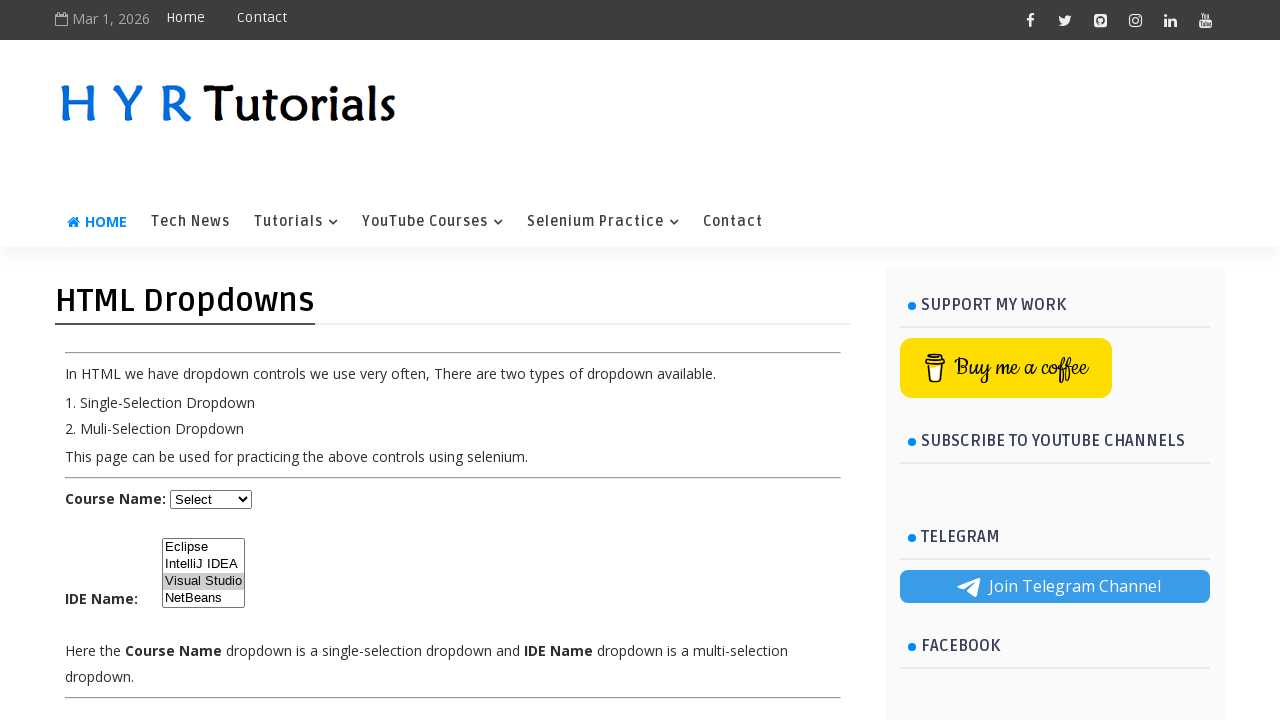

Deselected option 'nb' by selecting only options 'ec' (Eclipse) and 'vs' (Visual Studio) on #ide
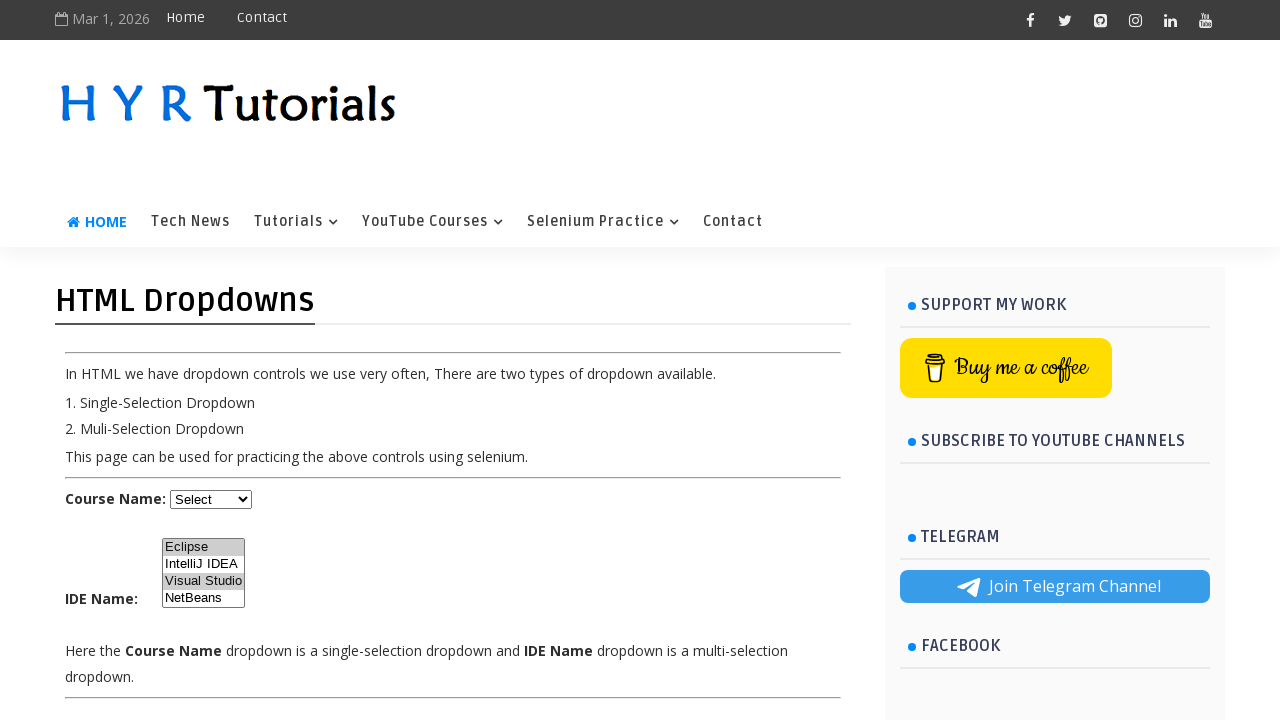

Verified that dropdown options are present in the DOM
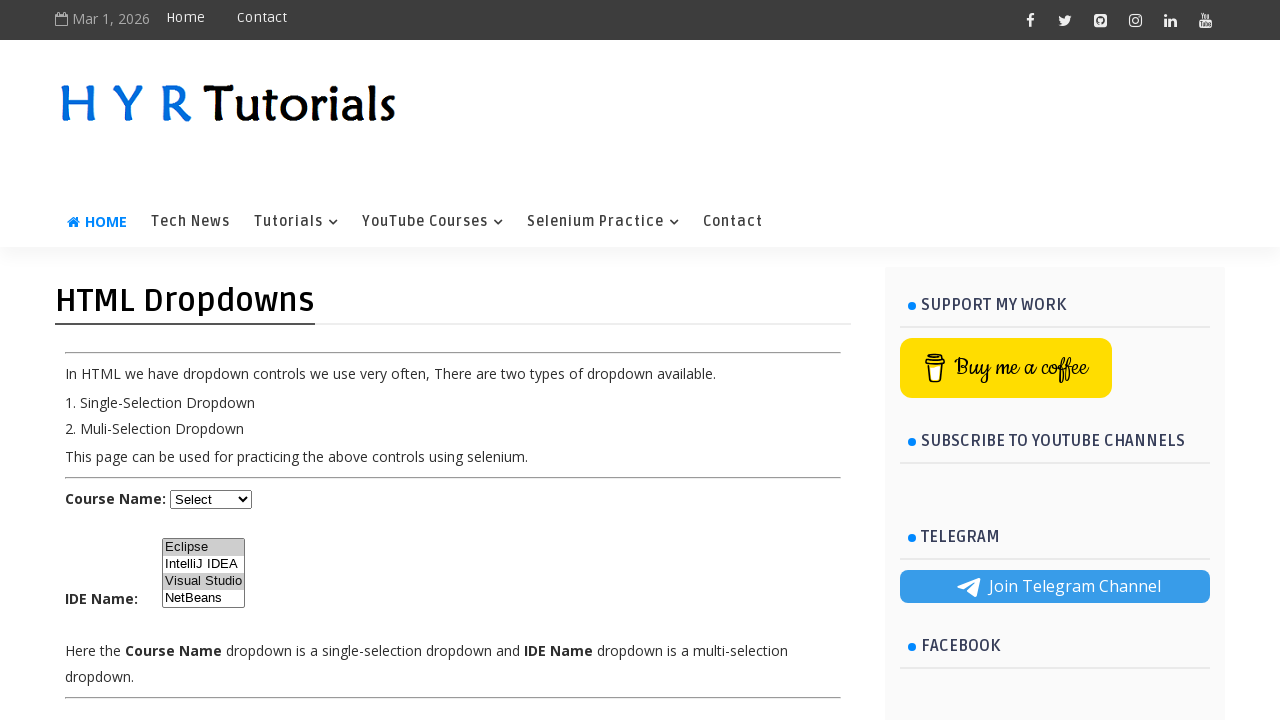

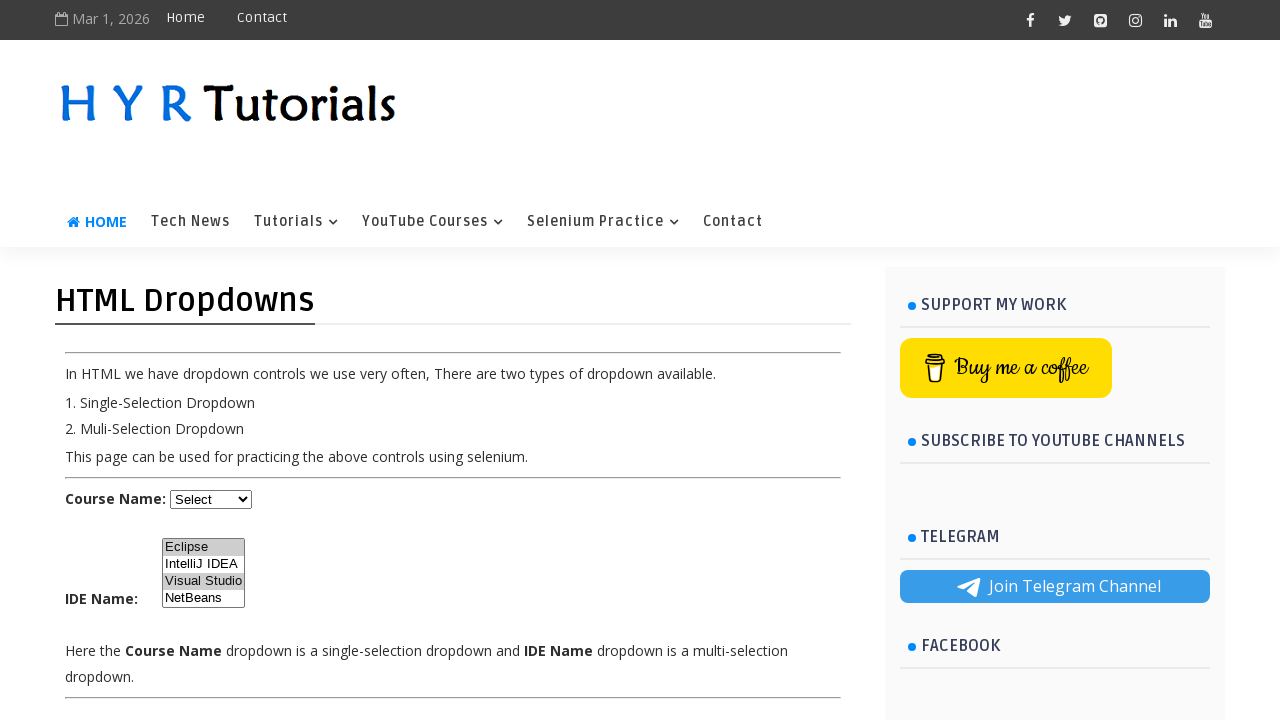